Tests the registration page by locating and clicking the privacy policy checkbox using relative positioning to the privacy policy text

Starting URL: https://naveenautomationlabs.com/opencart/index.php?route=account/register

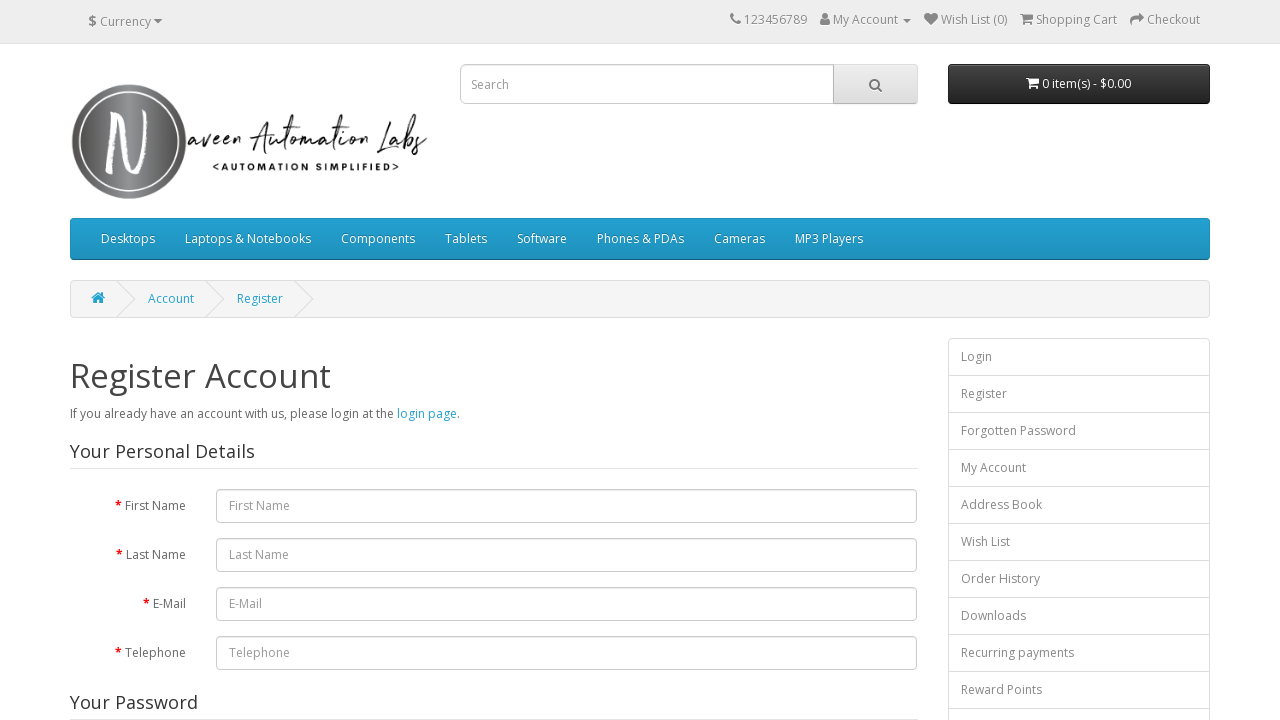

Navigated to registration page
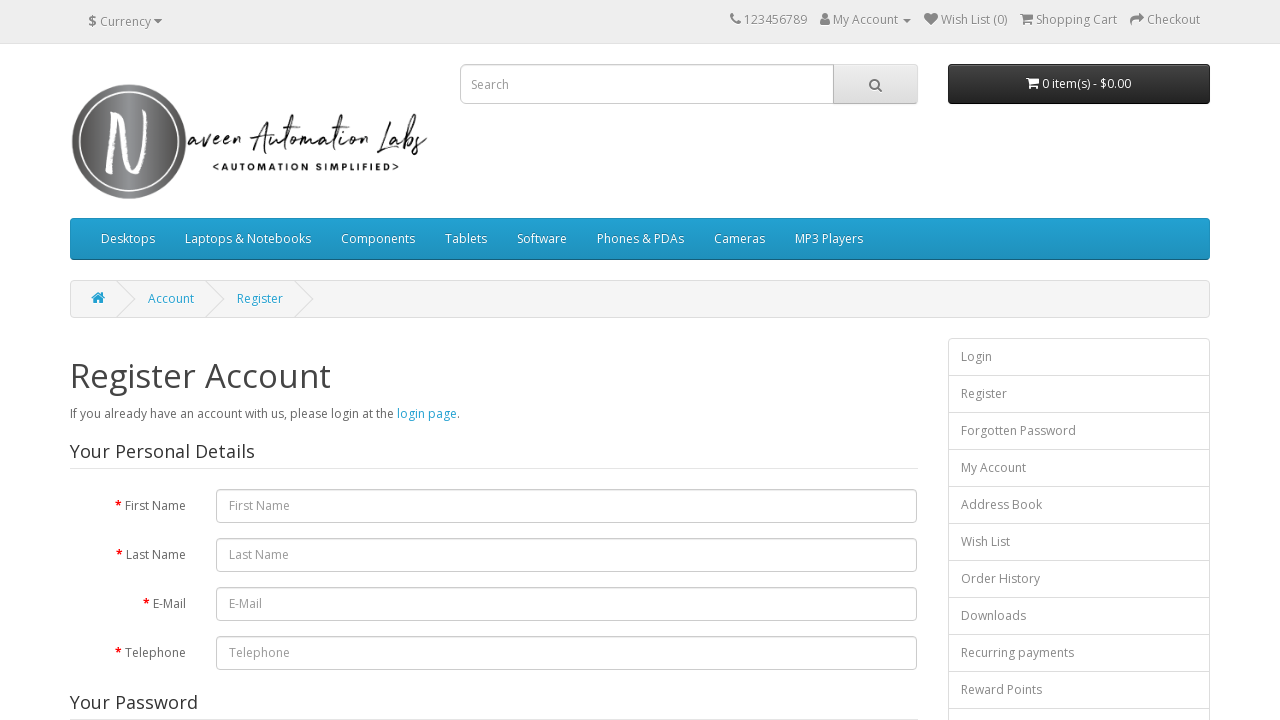

Located Privacy Policy text element
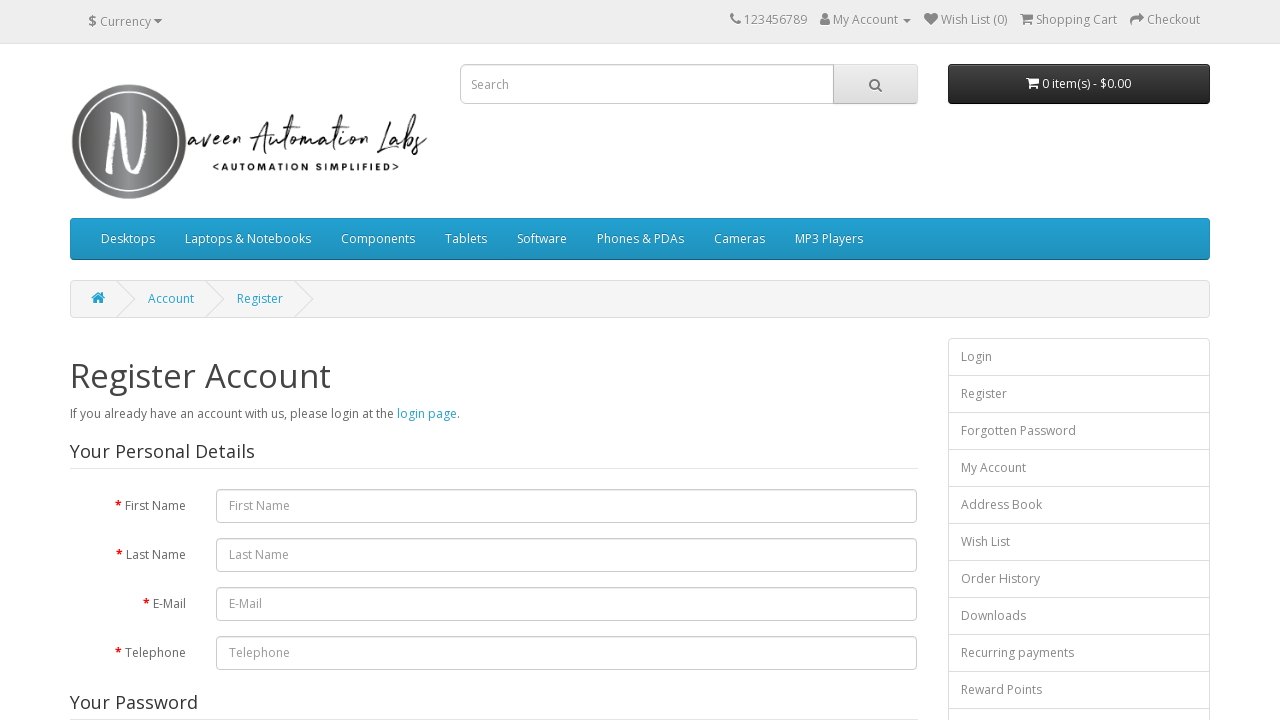

Clicked privacy policy checkbox using relative positioning at (825, 424) on input[name='agree']
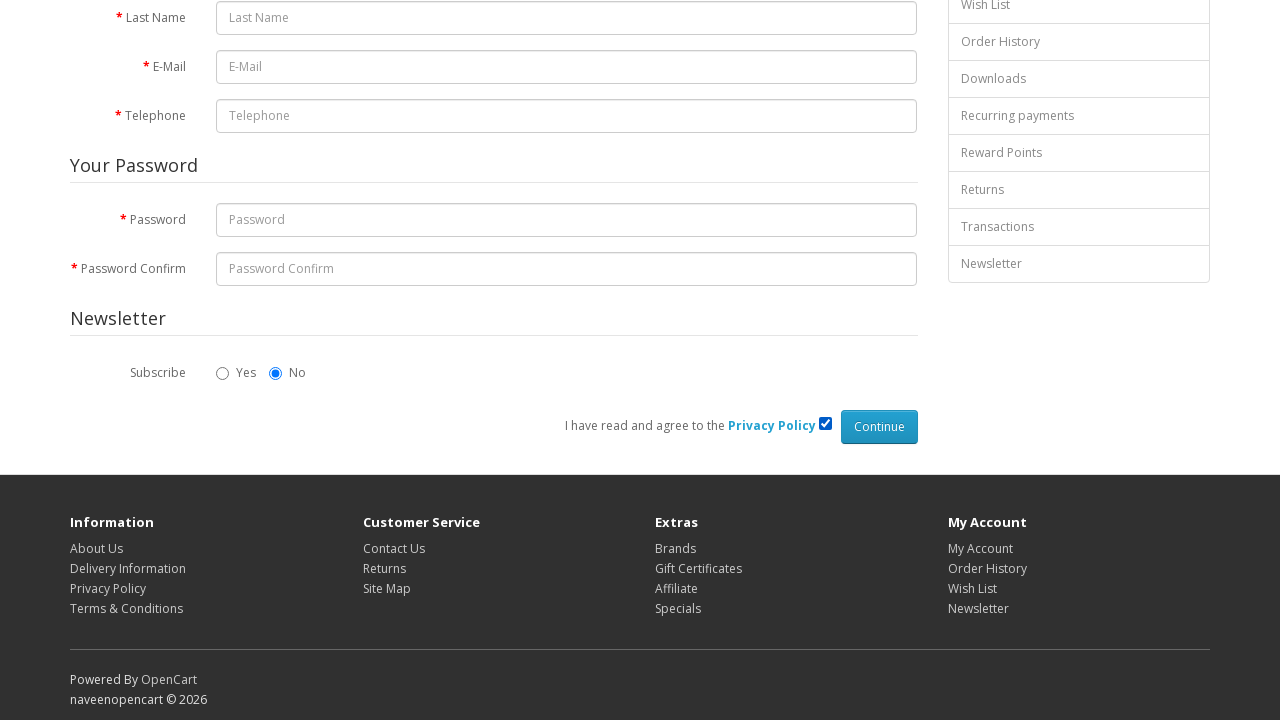

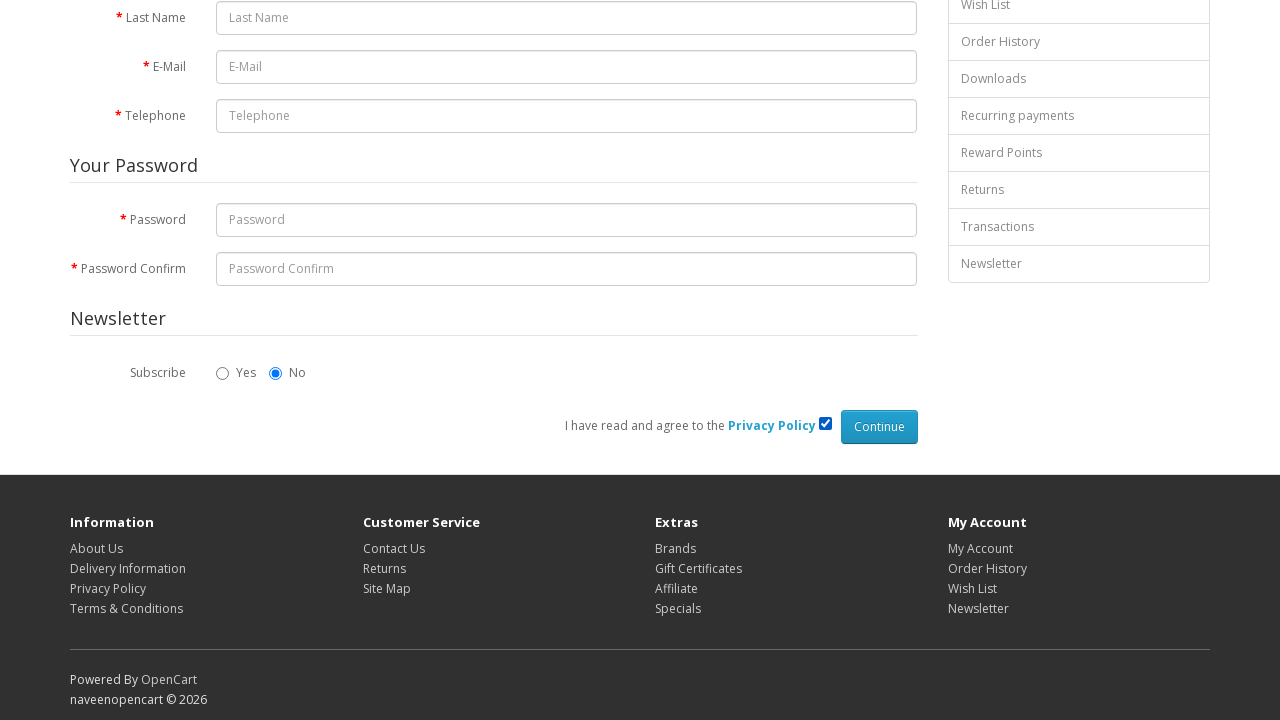